Extracts two numbers from the page, calculates their sum, selects the result from a dropdown menu, and submits the form

Starting URL: http://suninjuly.github.io/selects1.html

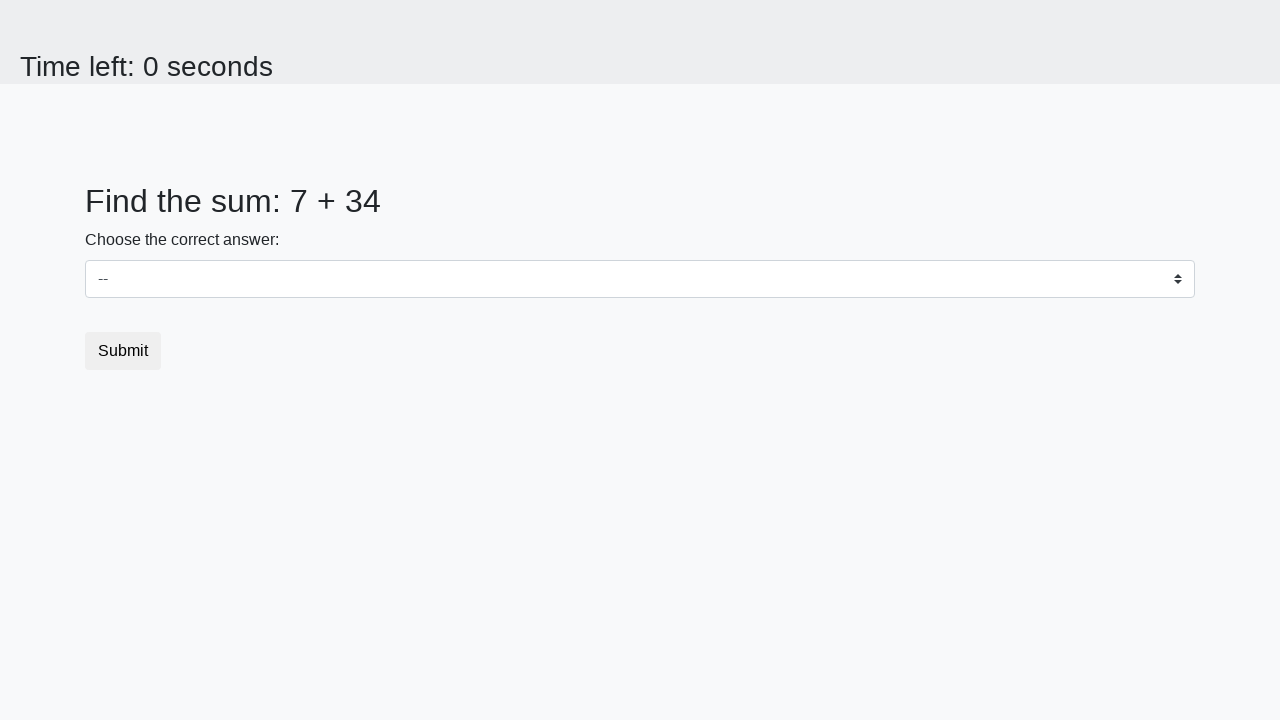

Extracted first number from #num1 element
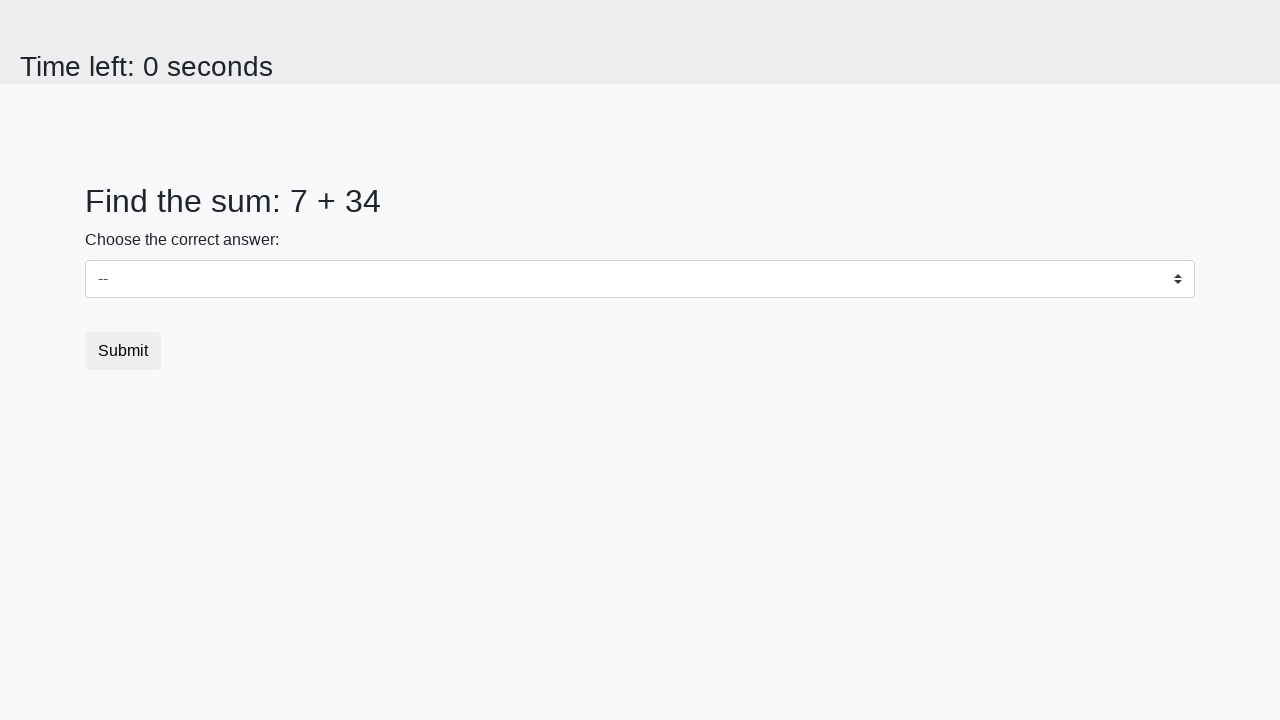

Extracted second number from #num2 element
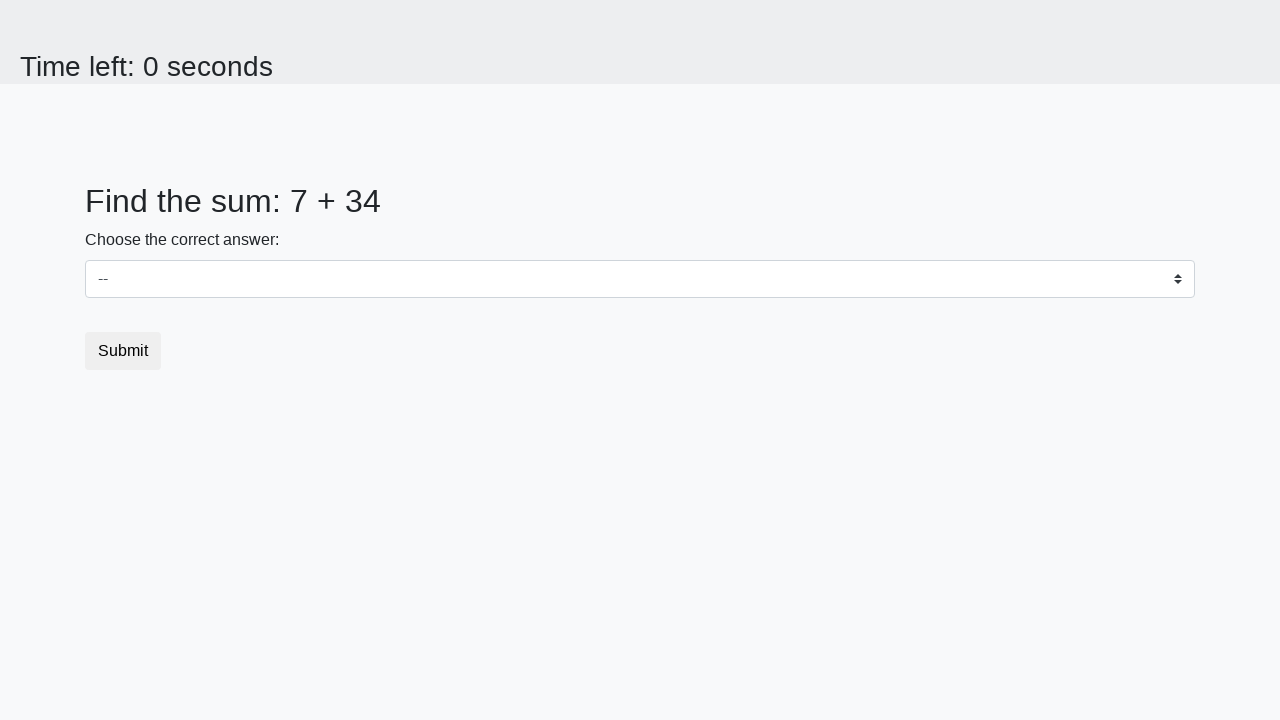

Calculated sum: 7 + 34 = 41
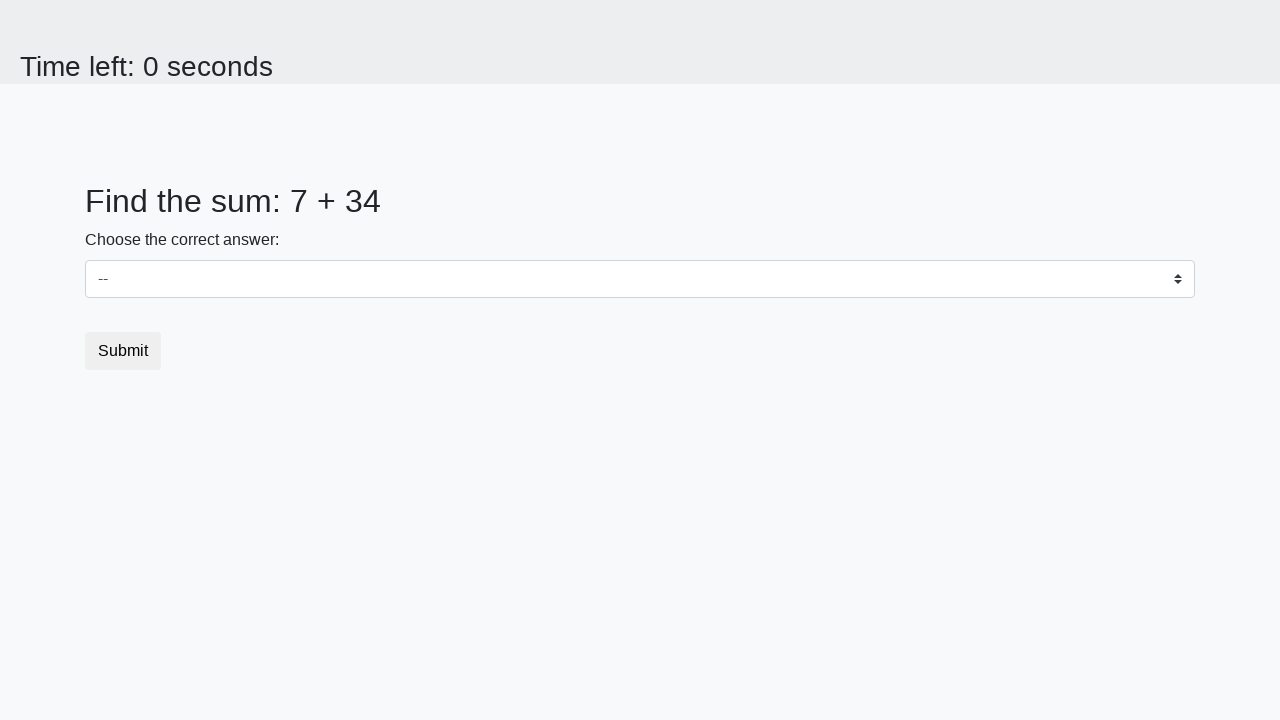

Selected 41 from dropdown menu on #dropdown
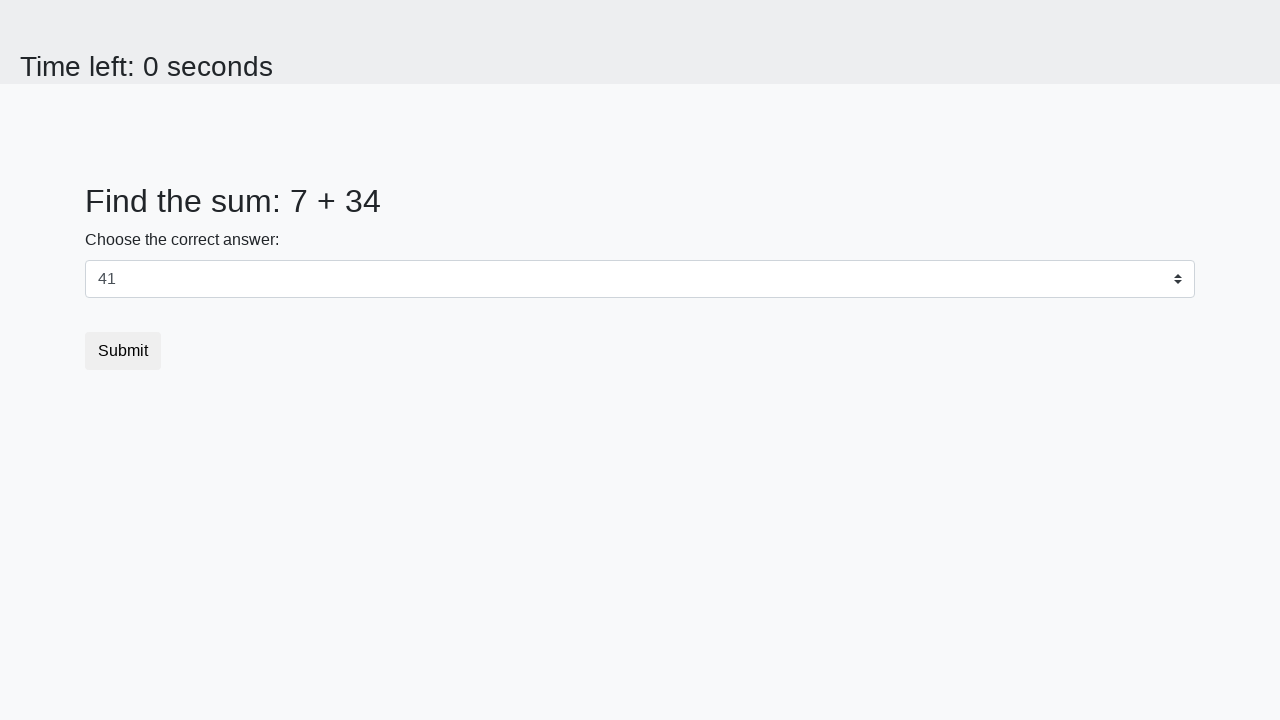

Clicked submit button to submit form at (123, 351) on [type="submit"]
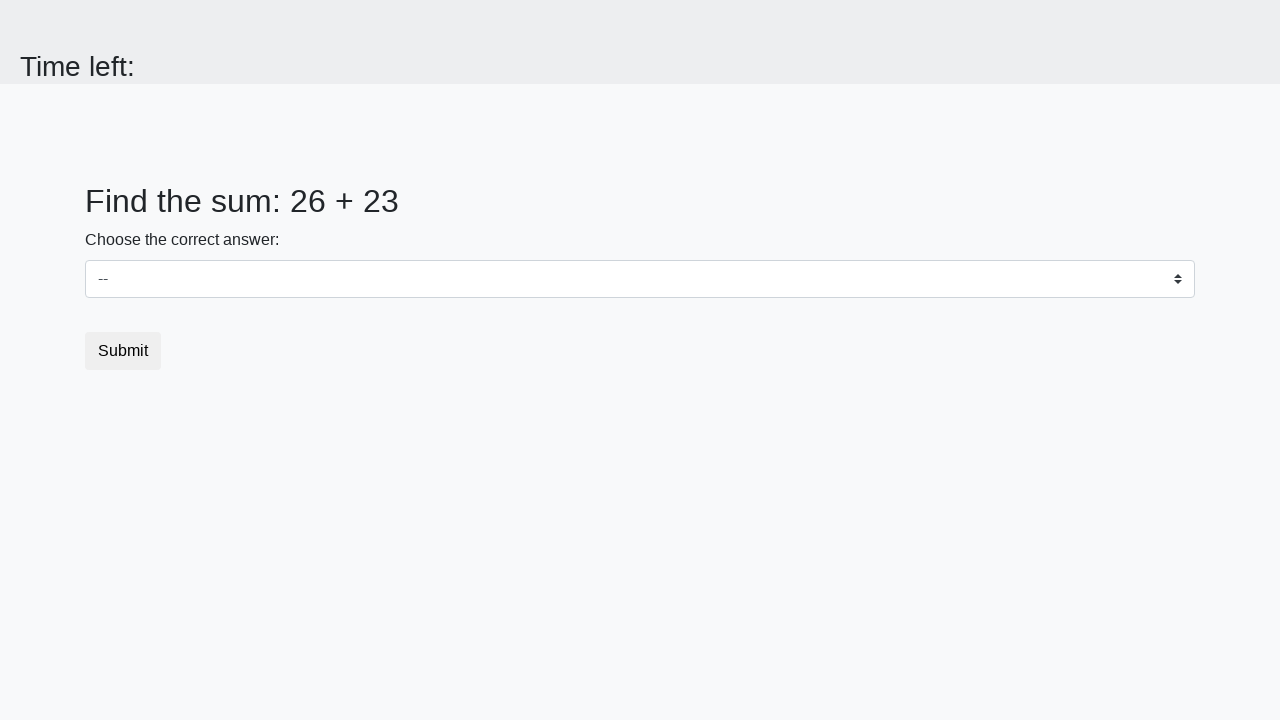

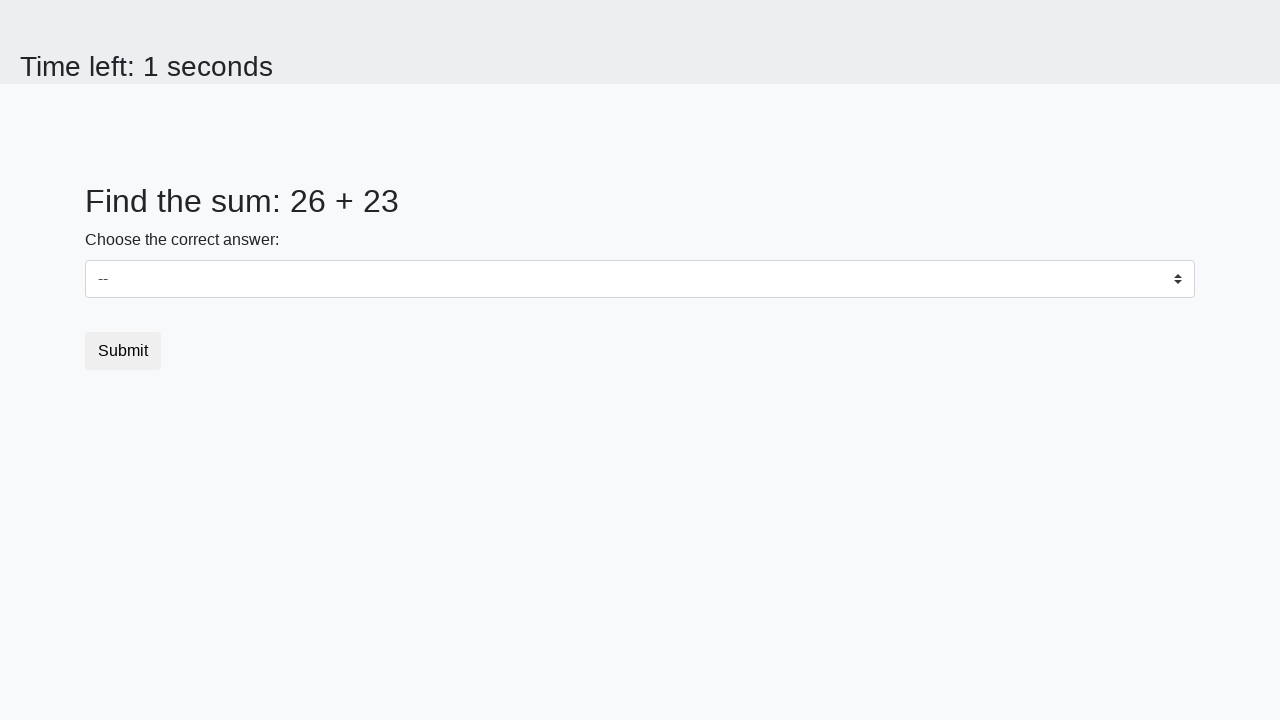